Tests navigation to Report A-14 in the Renewable Energy All End User Sectors section and verifies the report filter options are displayed

Starting URL: https://ctsedwweb.ee.doe.gov/Annual/Report/report.aspx

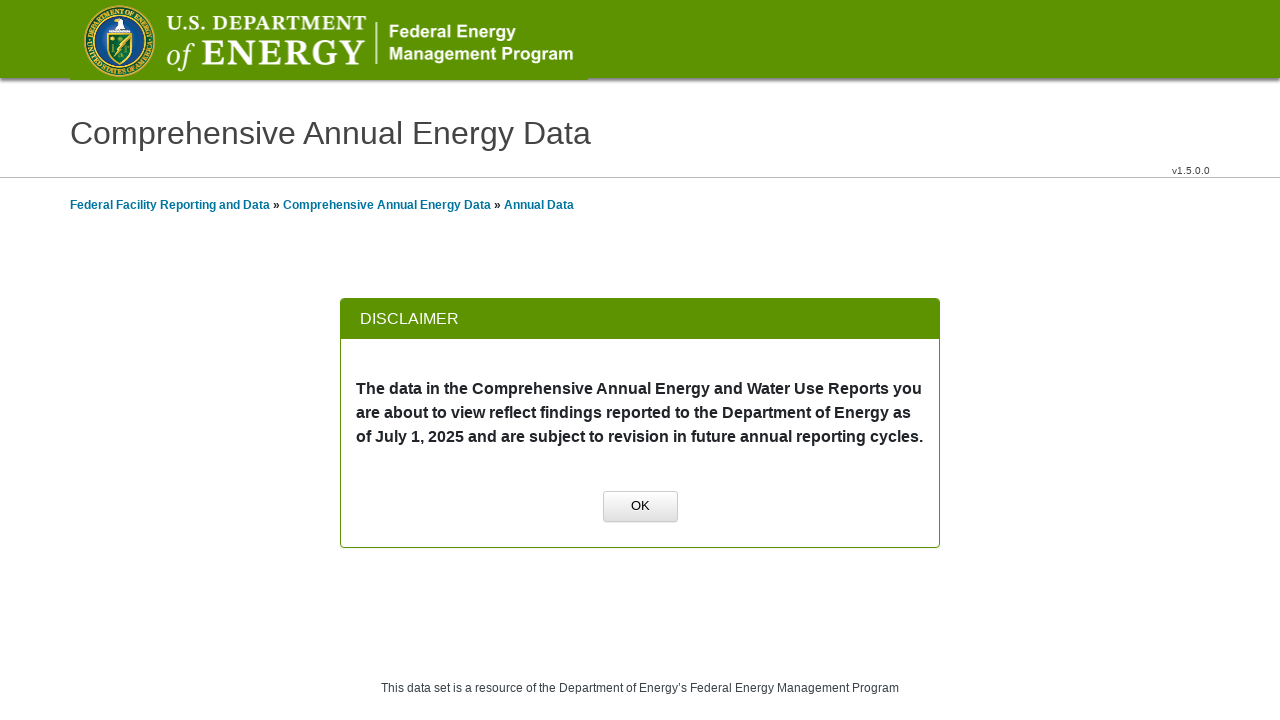

Clicked OK button on initial dialog at (640, 507) on xpath=//a[normalize-space()='OK']
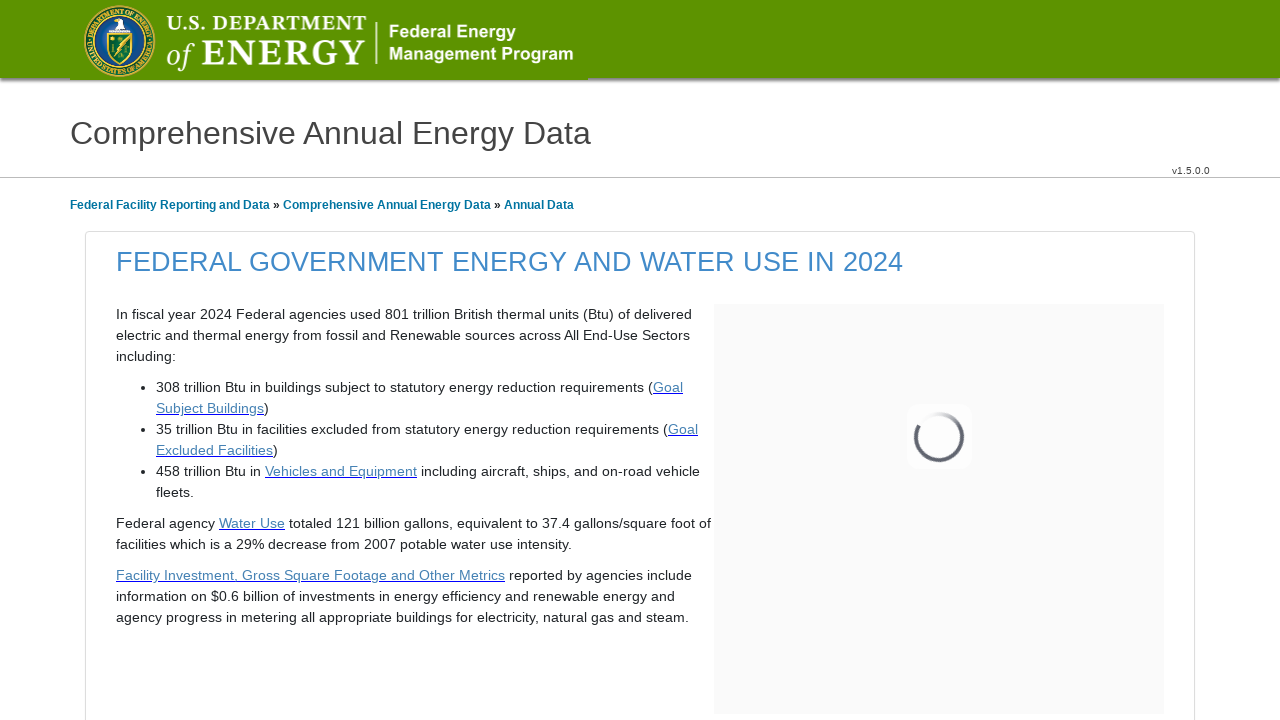

Clicked on first menu group at (204, 361) on xpath=//span[@id='mainContentPlaceHolder_GridLeft_lblGroupName2_0']
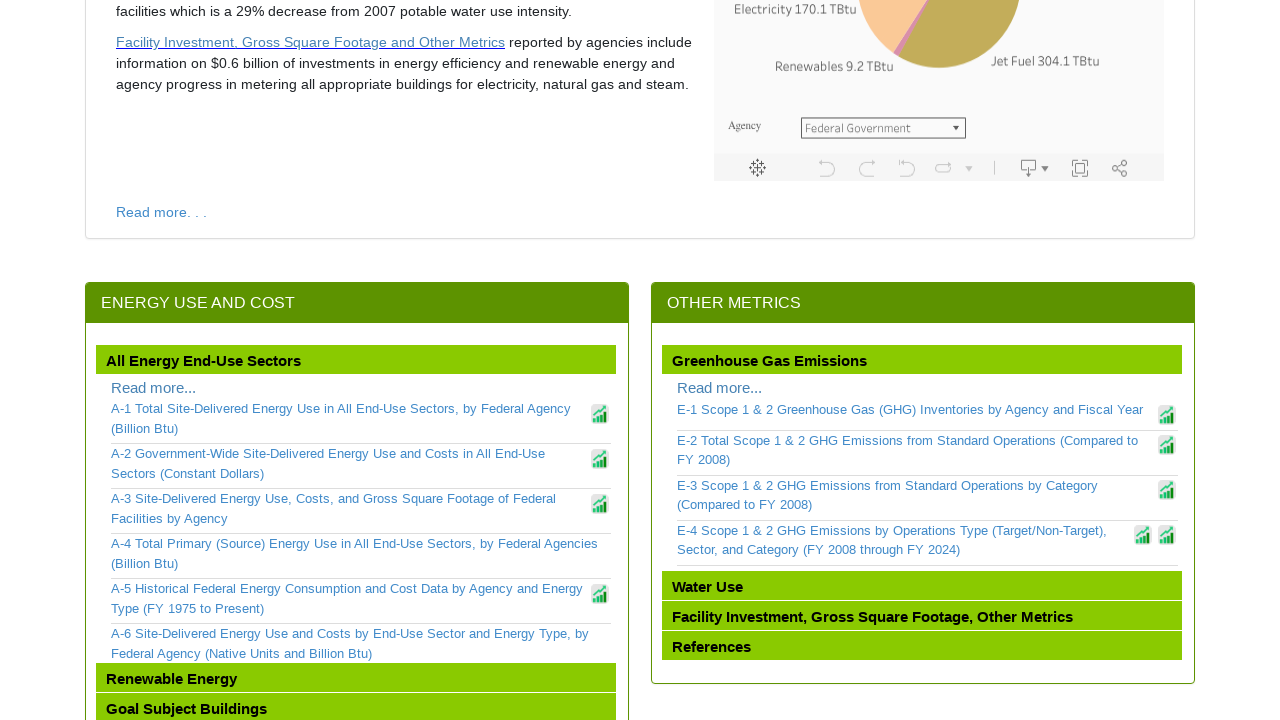

Waited 2 seconds for first menu group to load
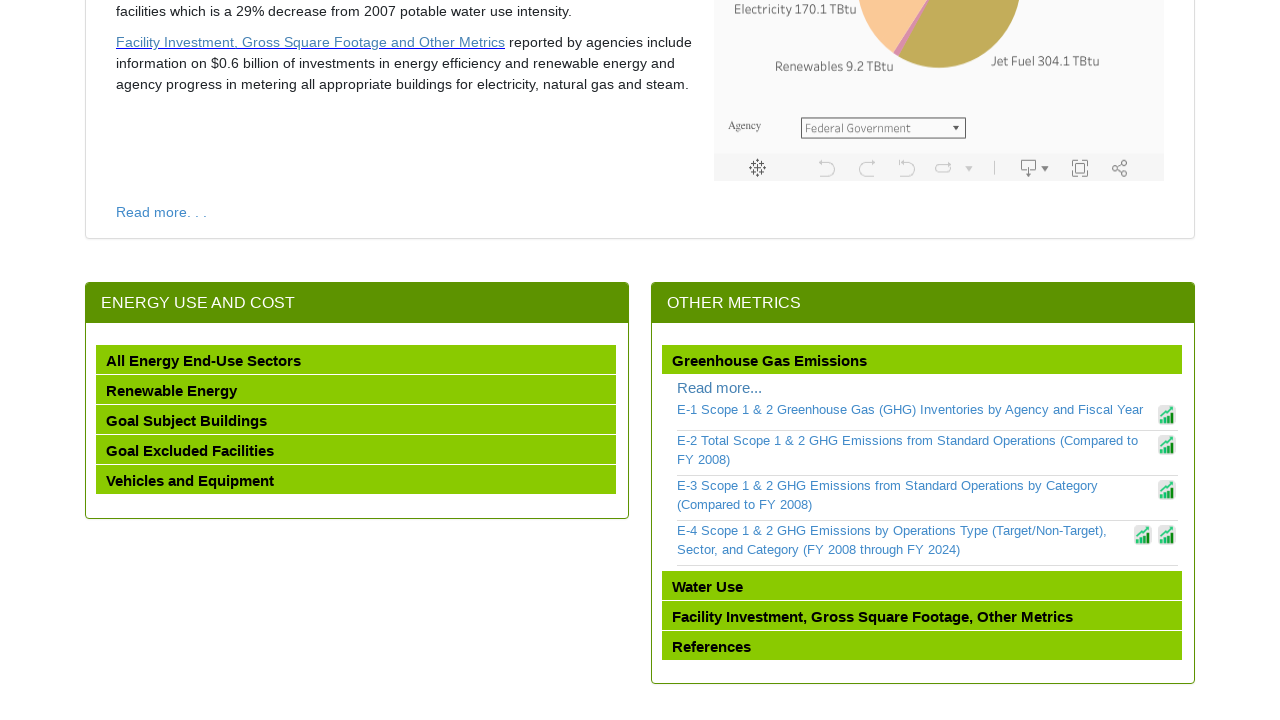

Scrolled to Renewable Energy All End User Sectors menu group
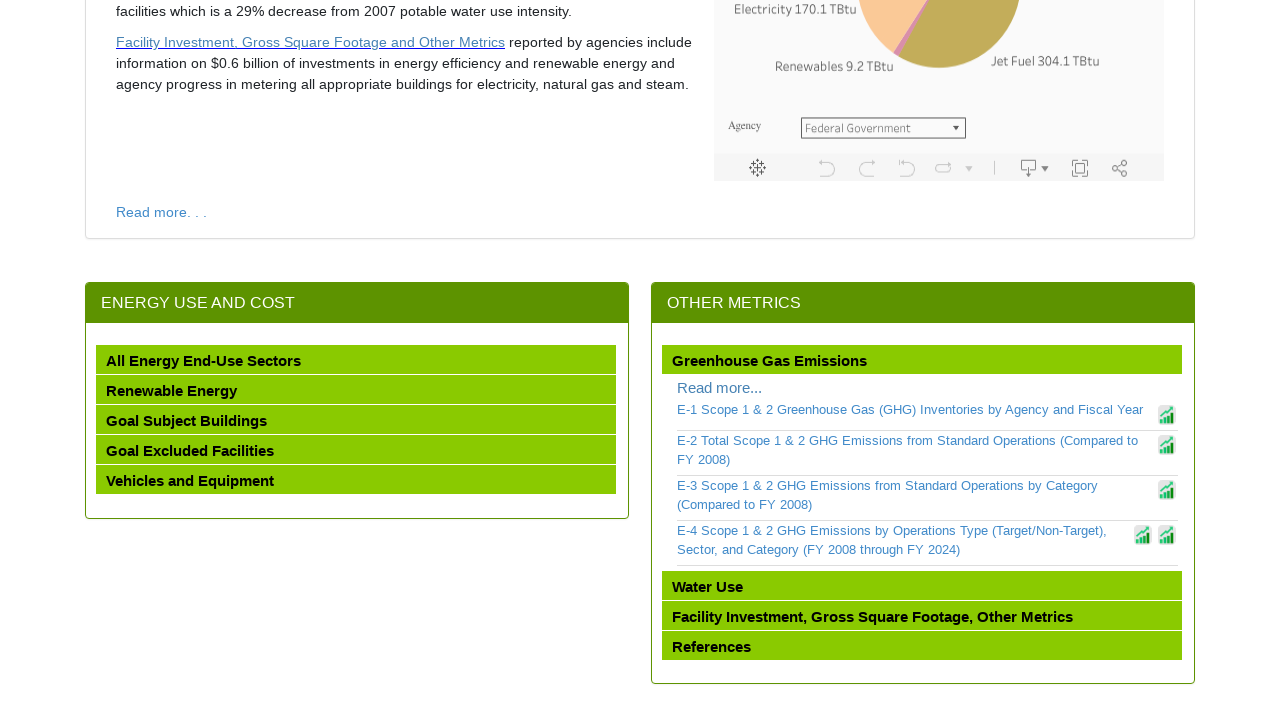

Clicked on Renewable Energy All End User Sectors menu group at (172, 391) on xpath=//span[@id='mainContentPlaceHolder_GridLeft_lblGroupName2_1']
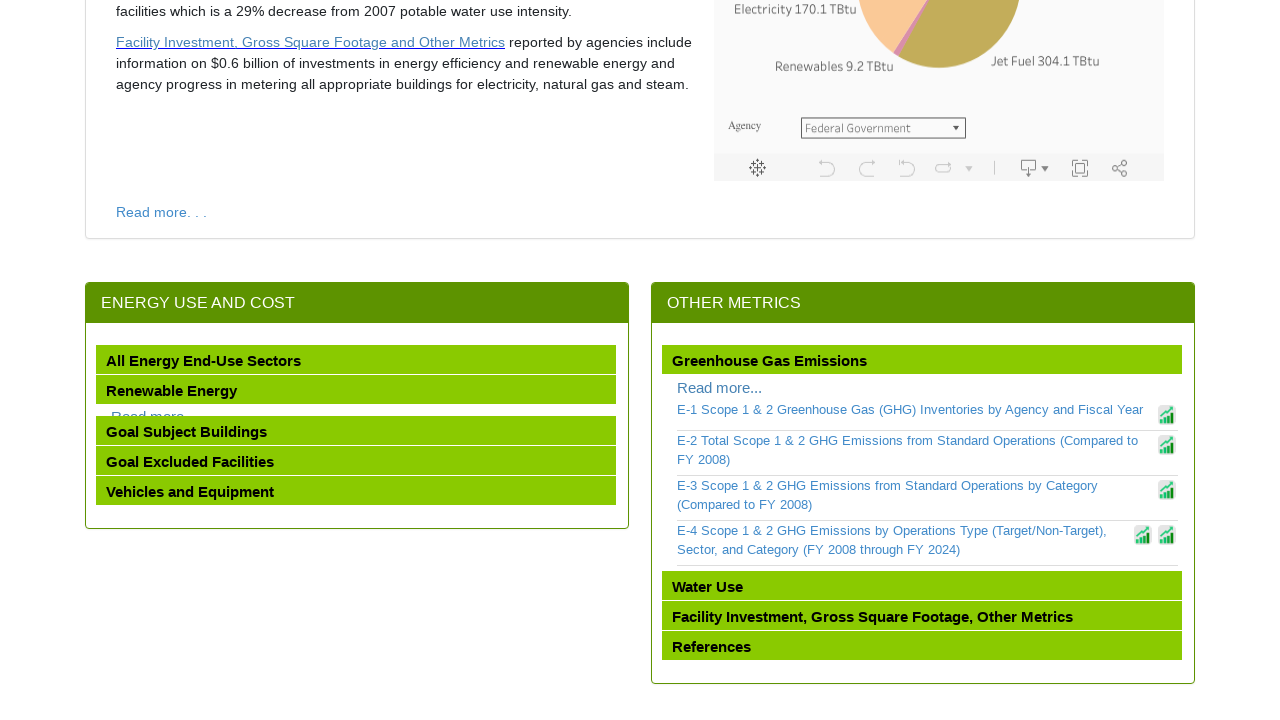

Waited 2 seconds for Renewable Energy menu group to expand
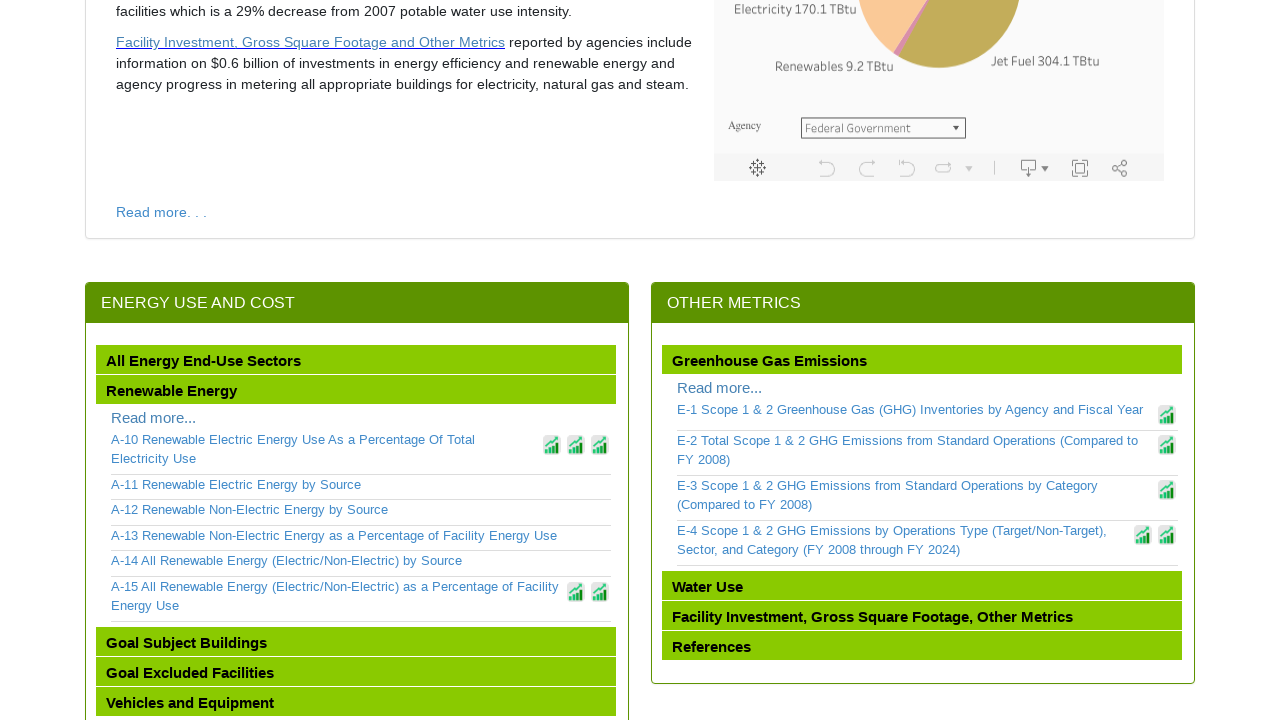

Clicked on Report A-14 link at (361, 561) on xpath=//a[contains(text(),'A-14')]
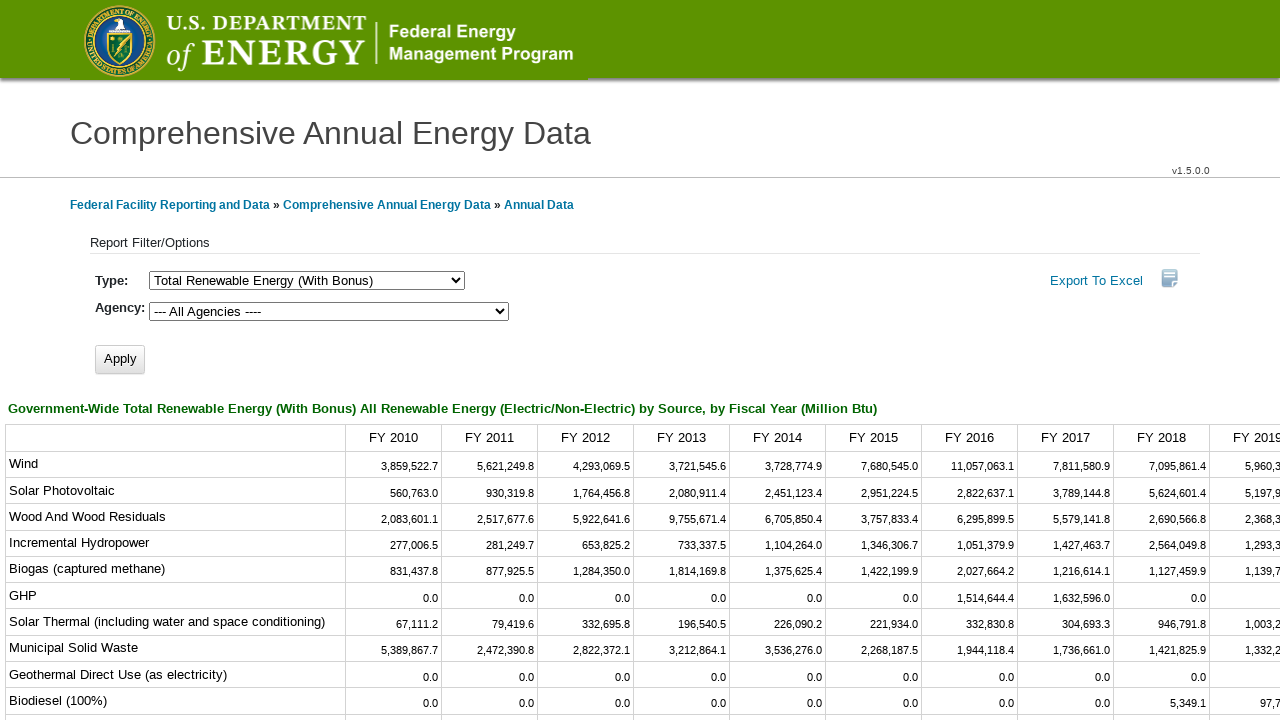

Waited 2 seconds for Report A-14 page to load
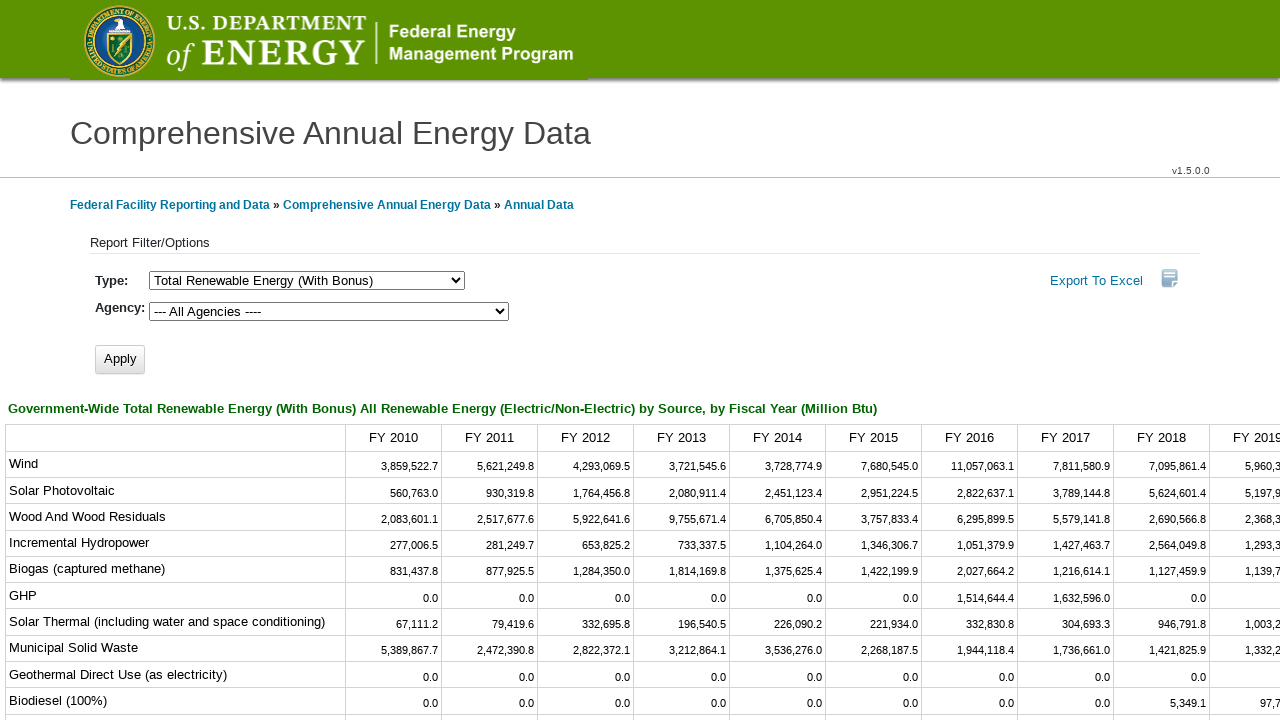

Verified Report Filter/Options section is displayed
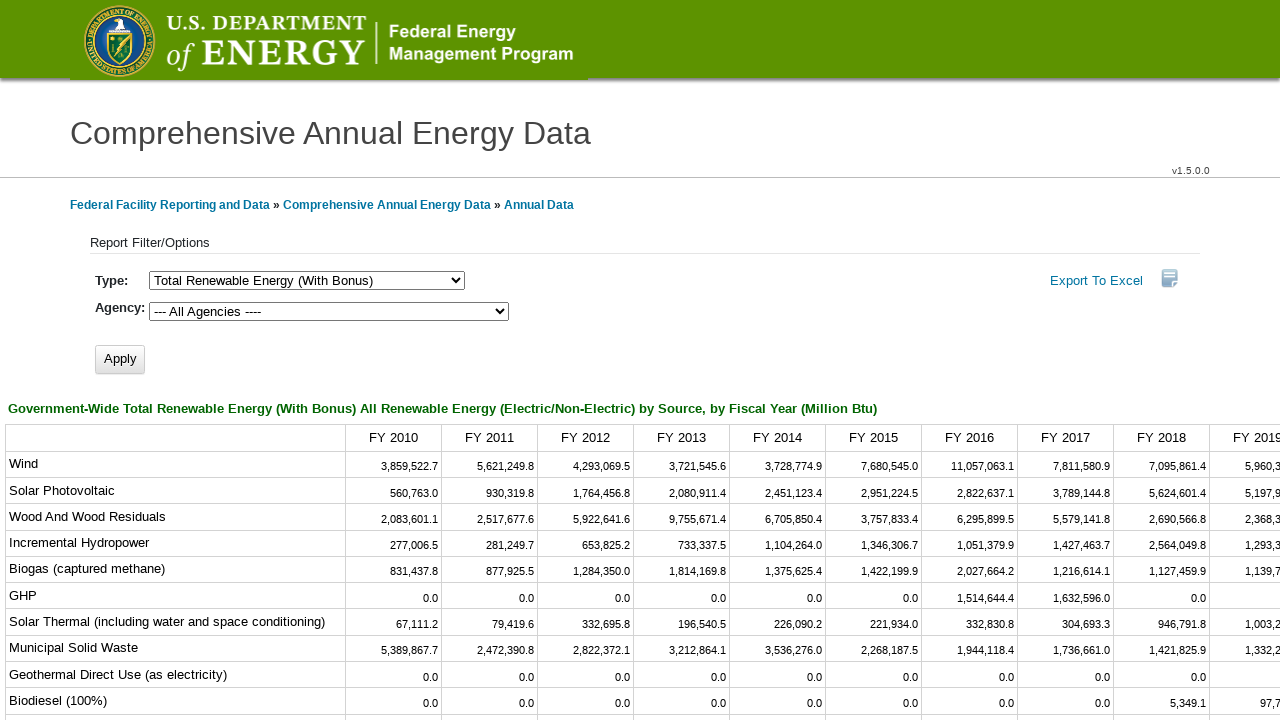

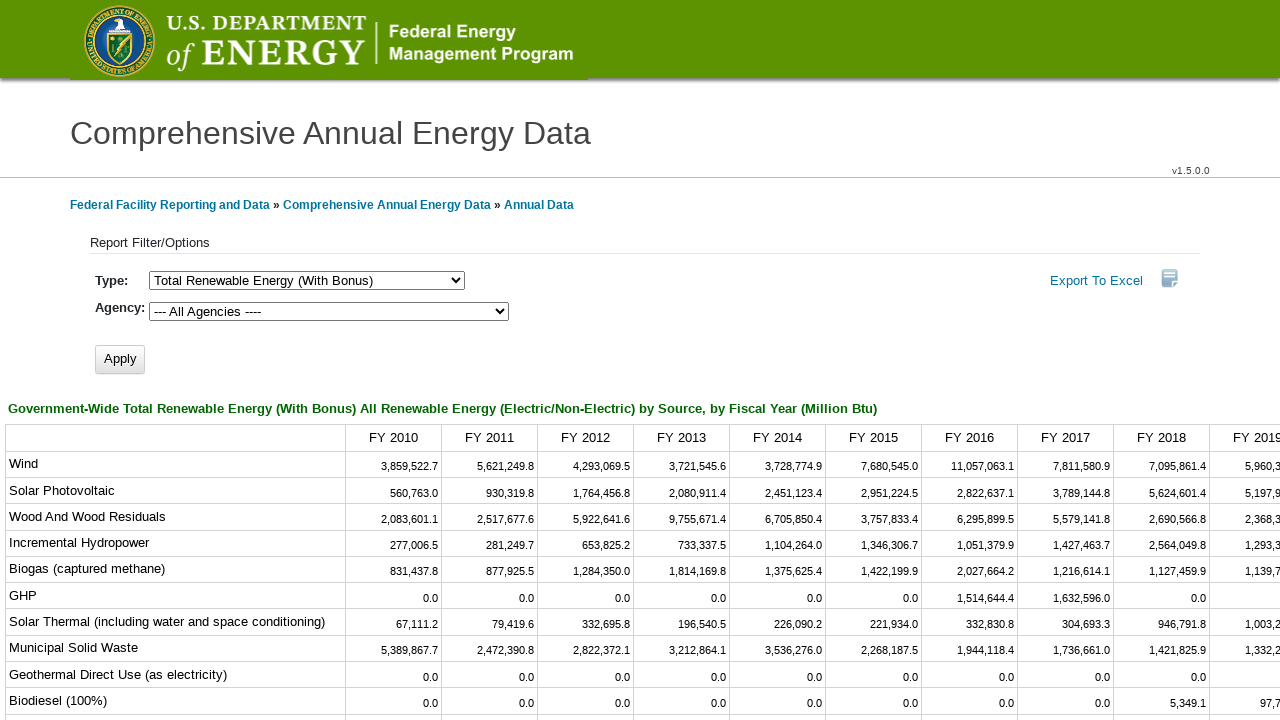